Tests drag and drop functionality by dragging an element with id "draggable" and dropping it onto an element with id "droppable" on a test automation practice page.

Starting URL: https://testautomationpractice.blogspot.com/

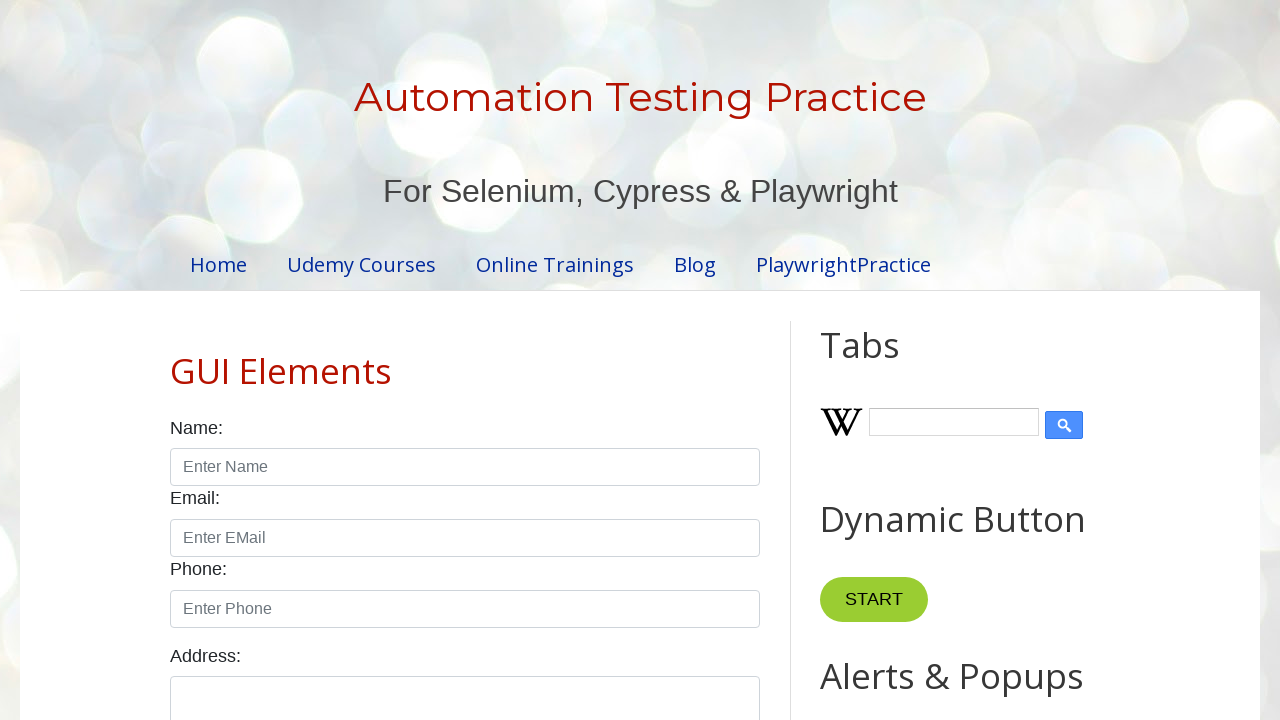

Set viewport size to 1920x1080
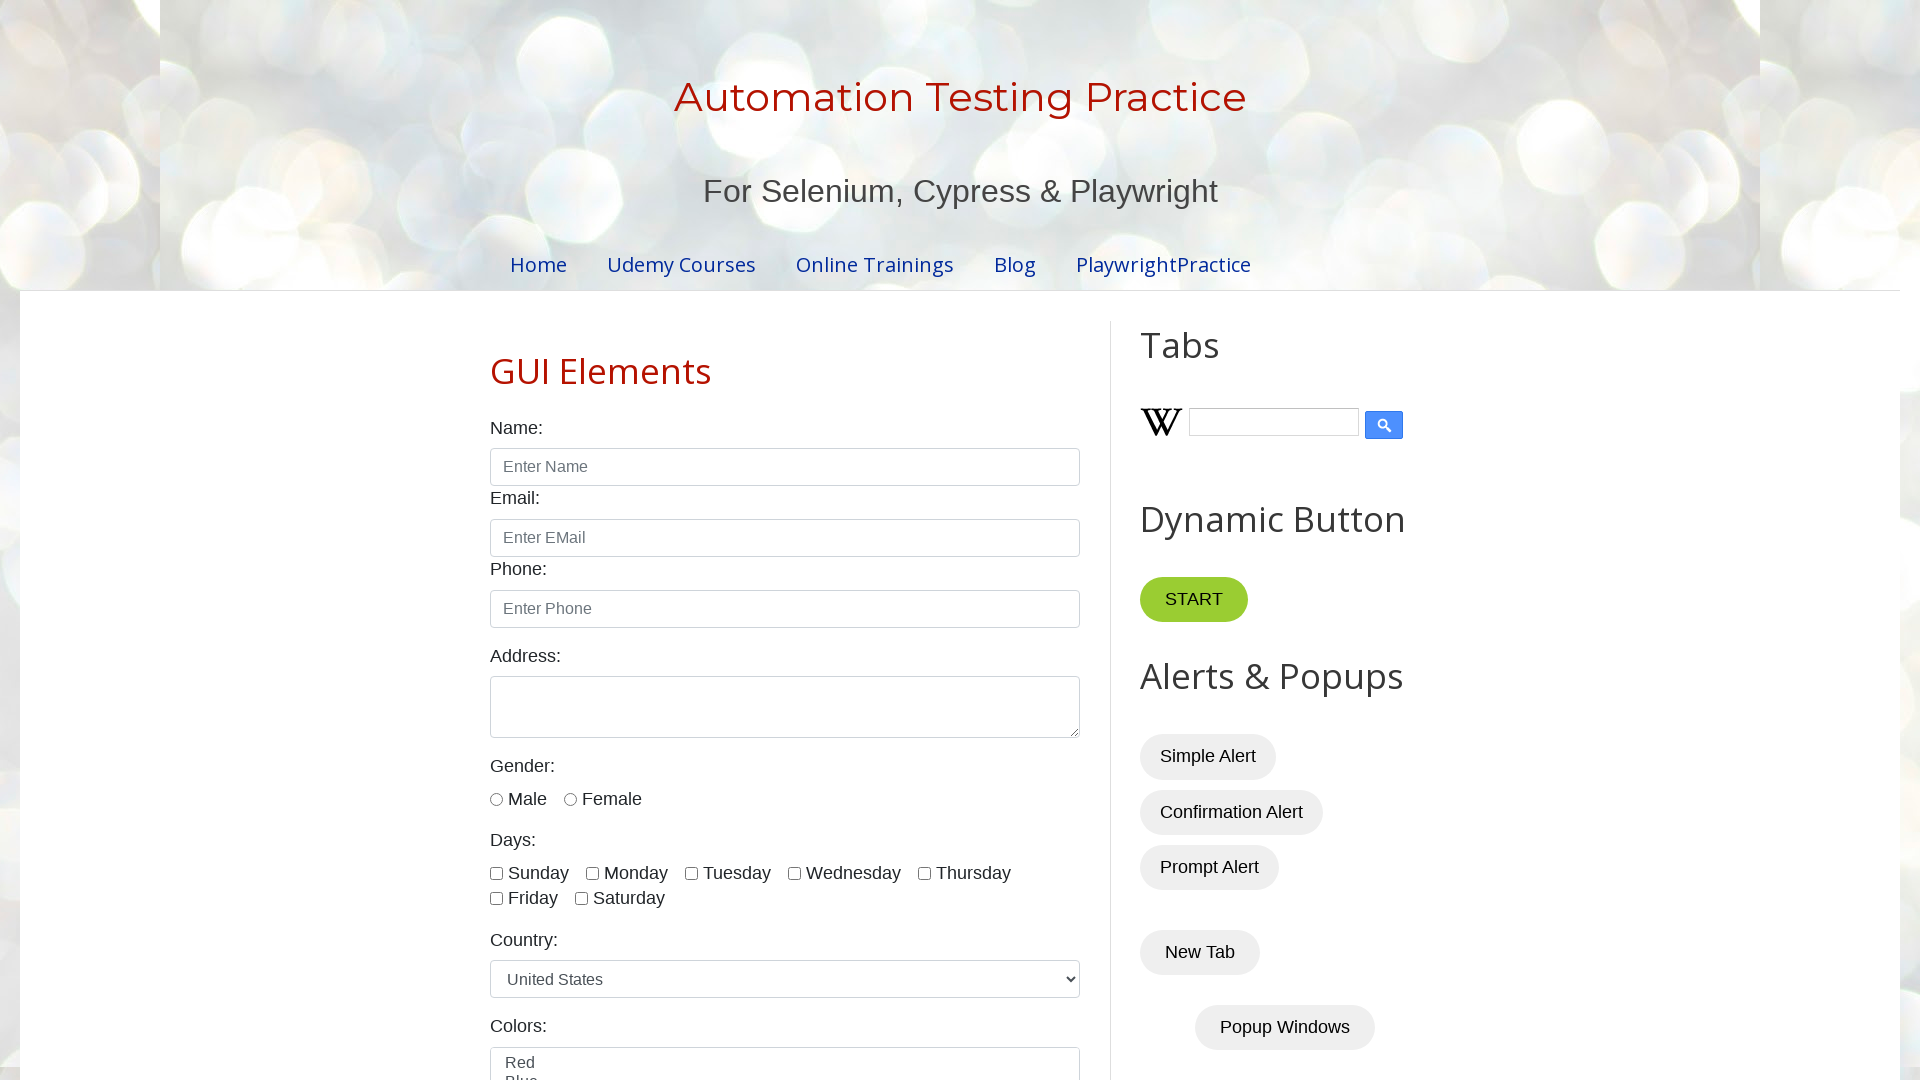

Waited for draggable element to be visible
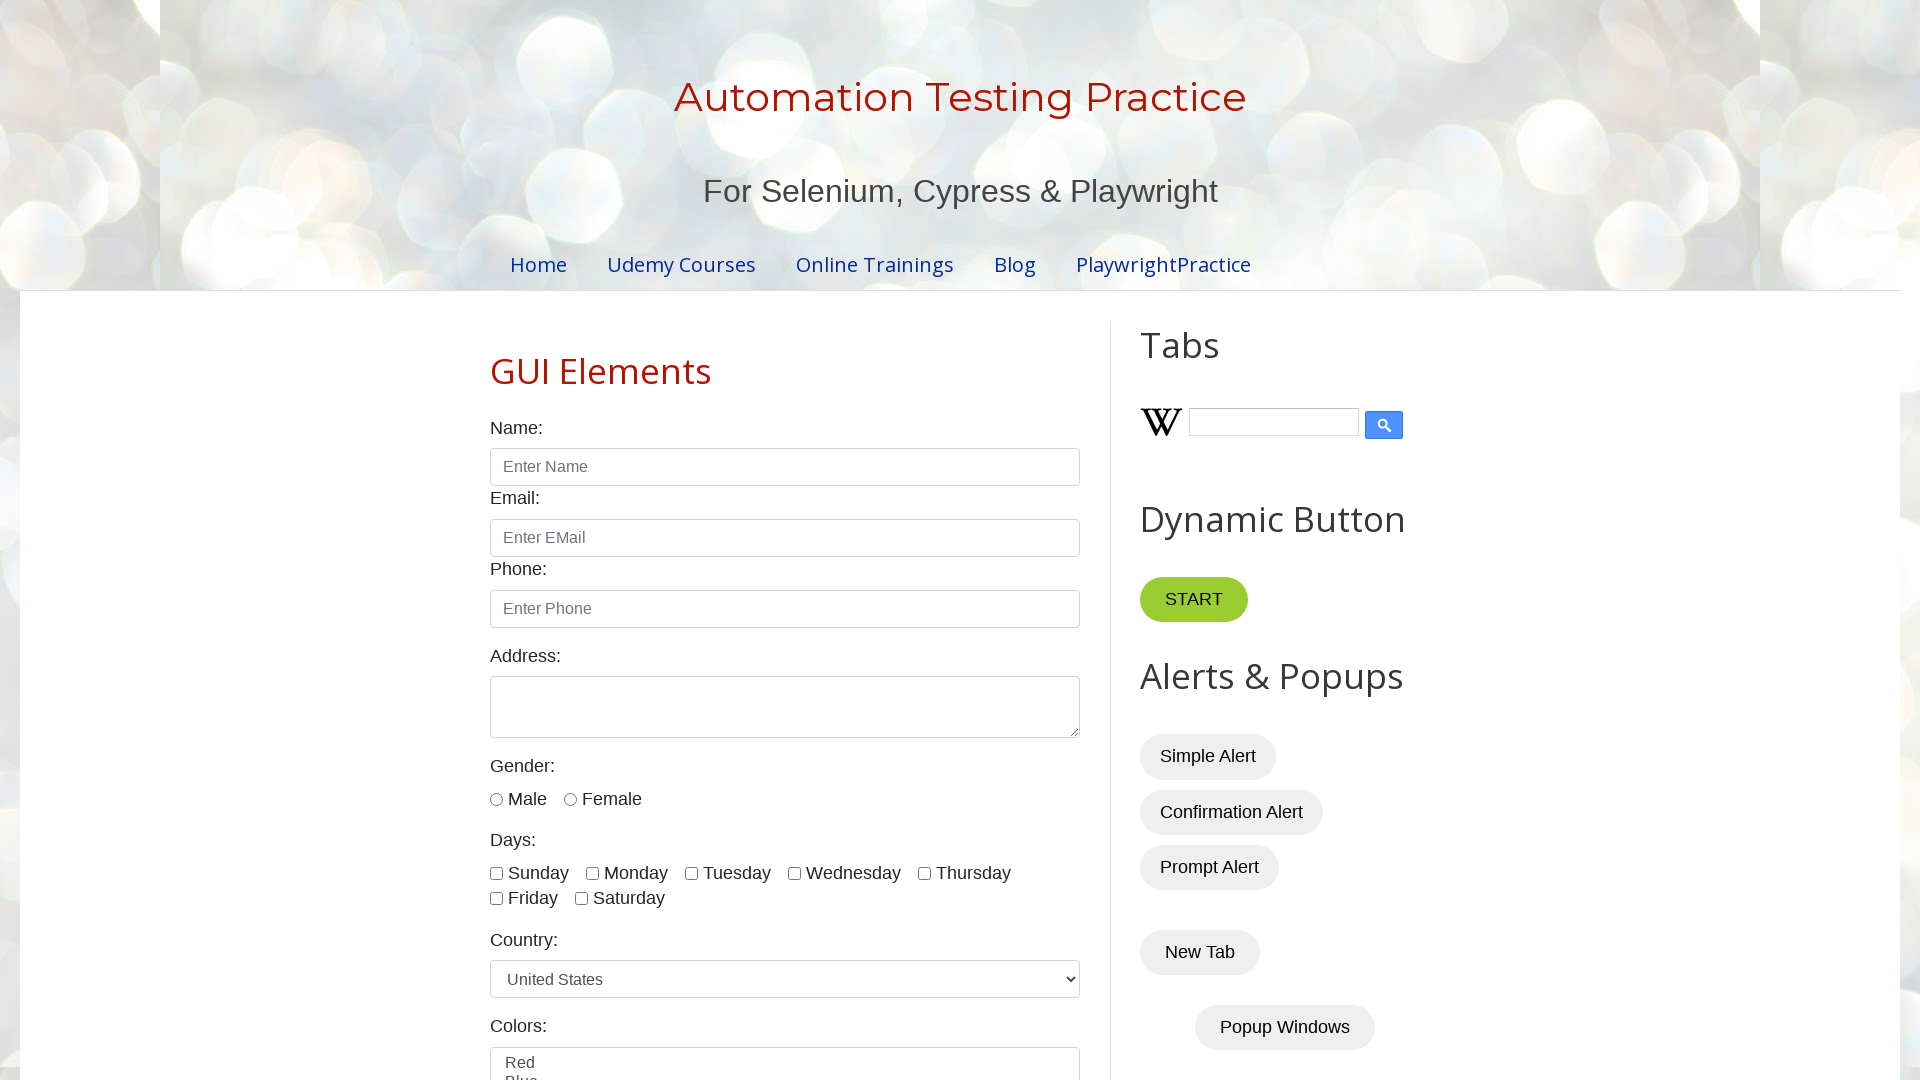

Waited for droppable element to be visible
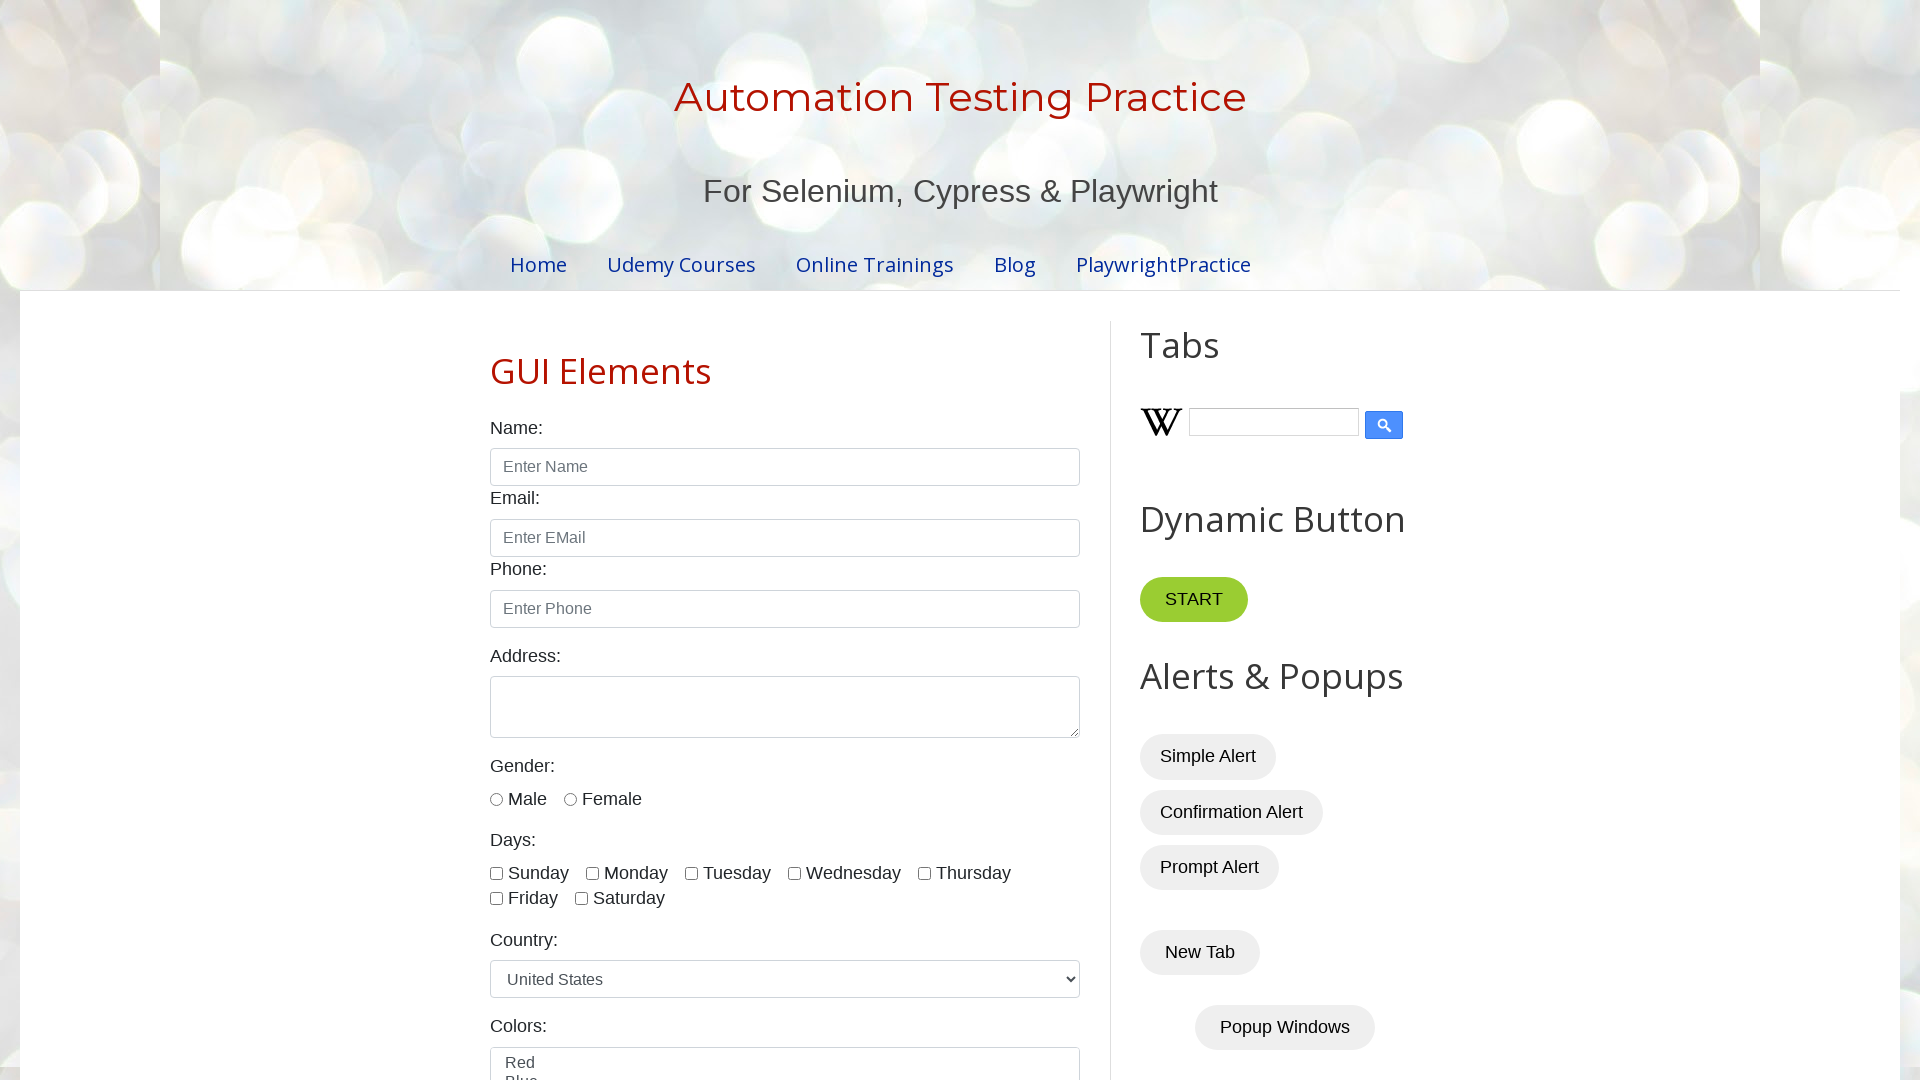

Located draggable element
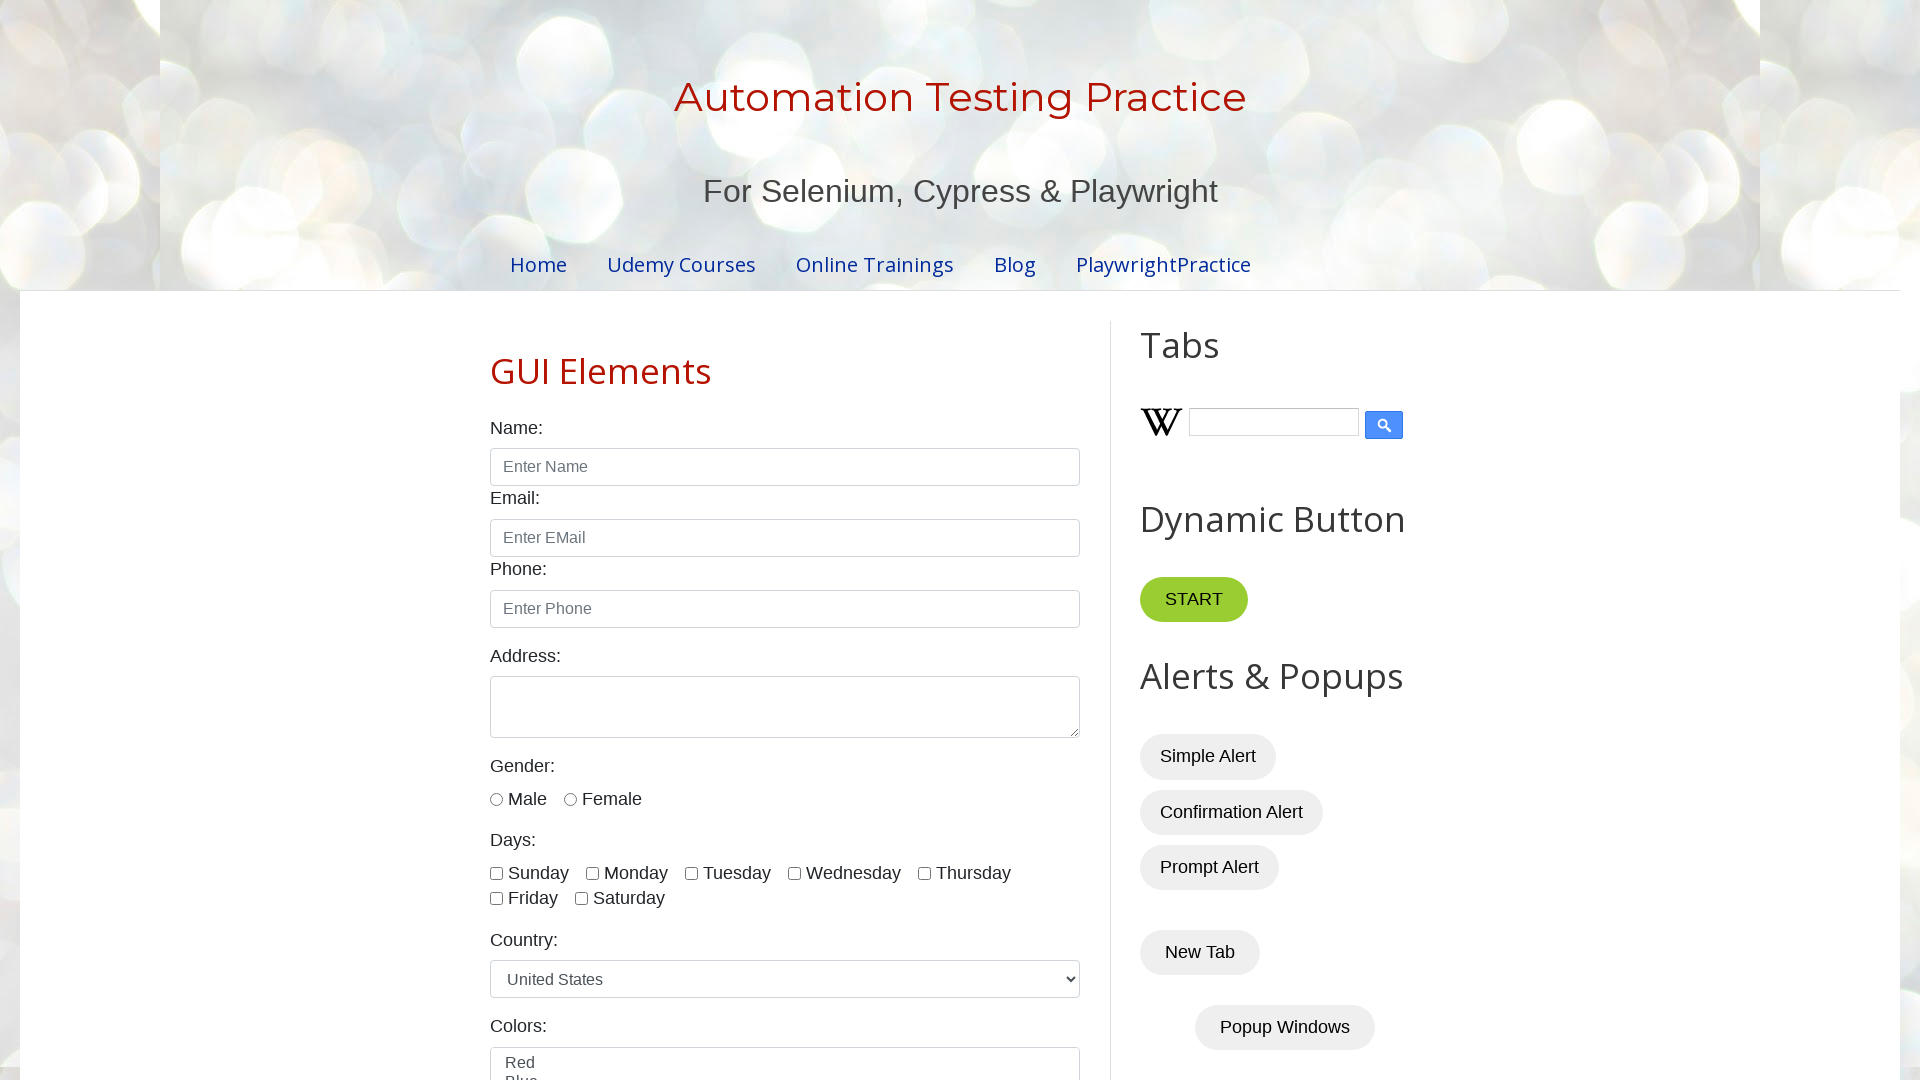

Located droppable element
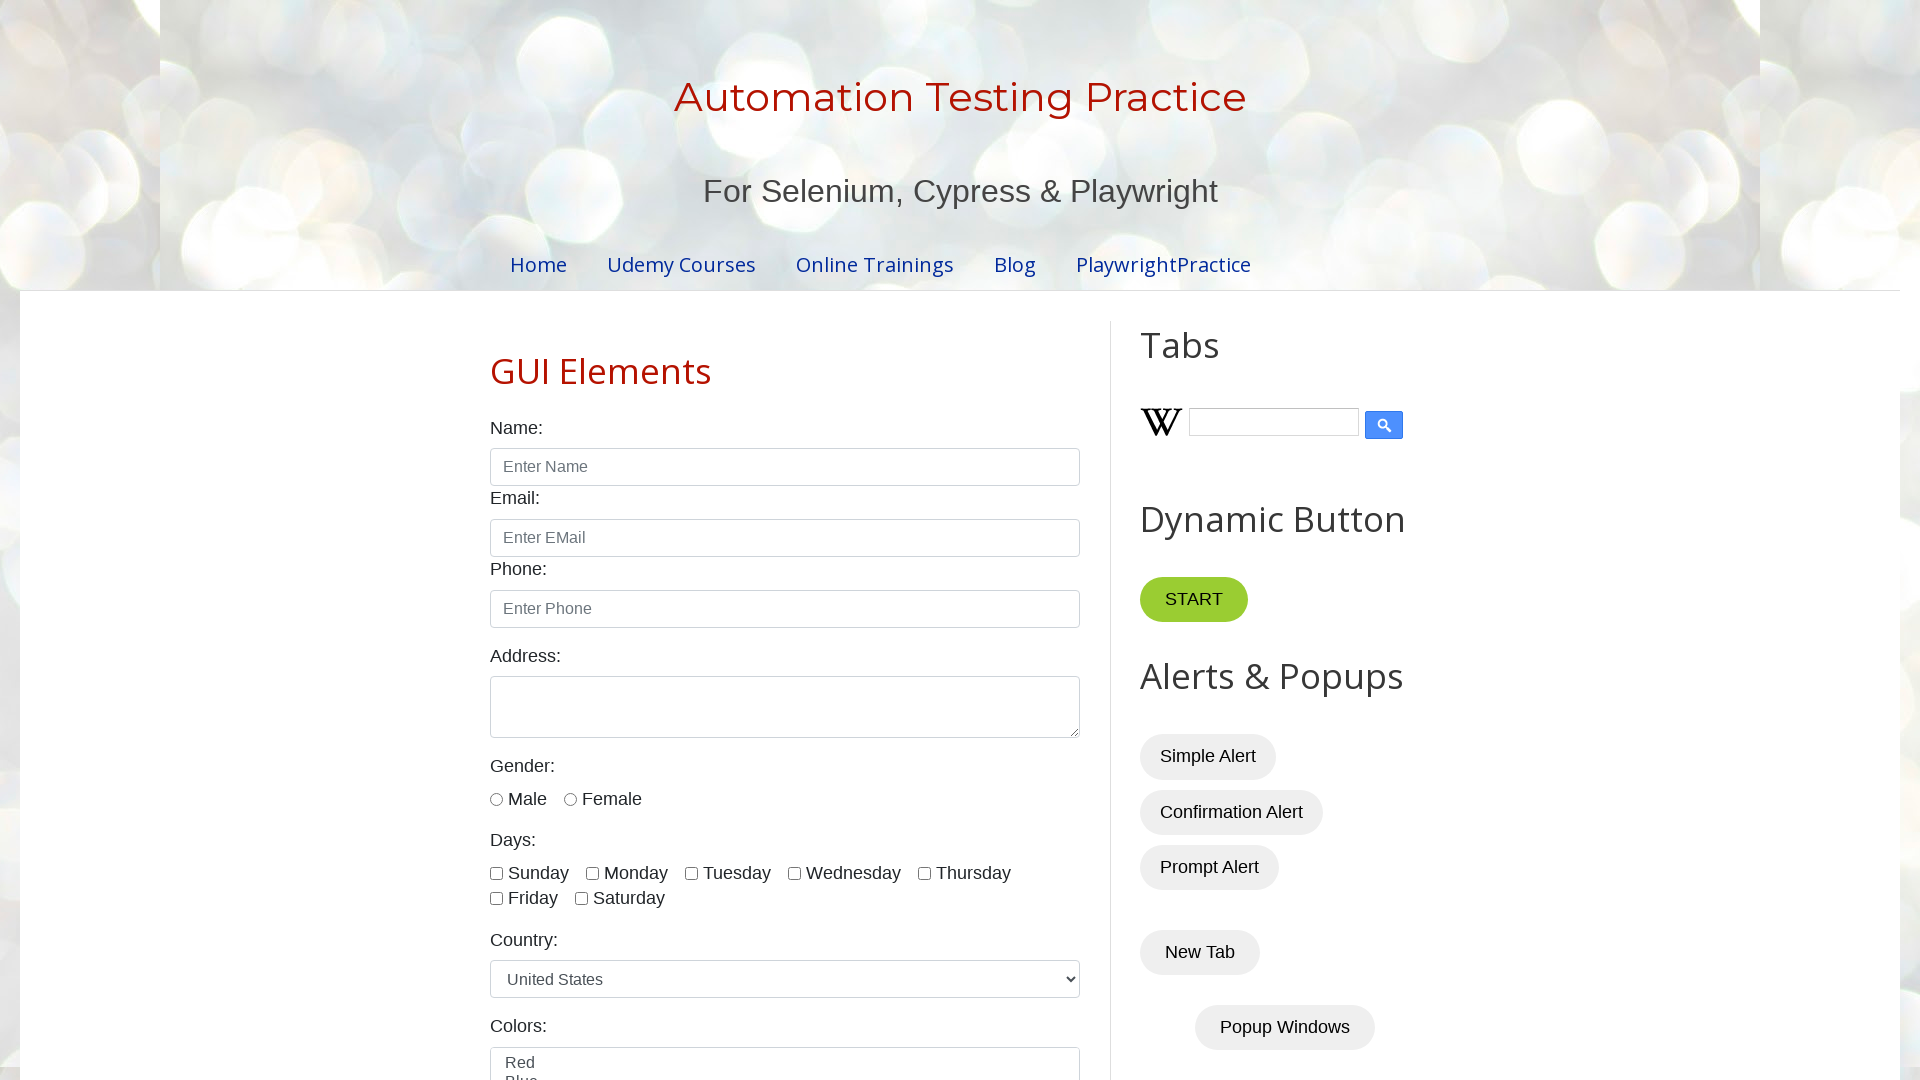

Dragged draggable element onto droppable element at (1335, 566)
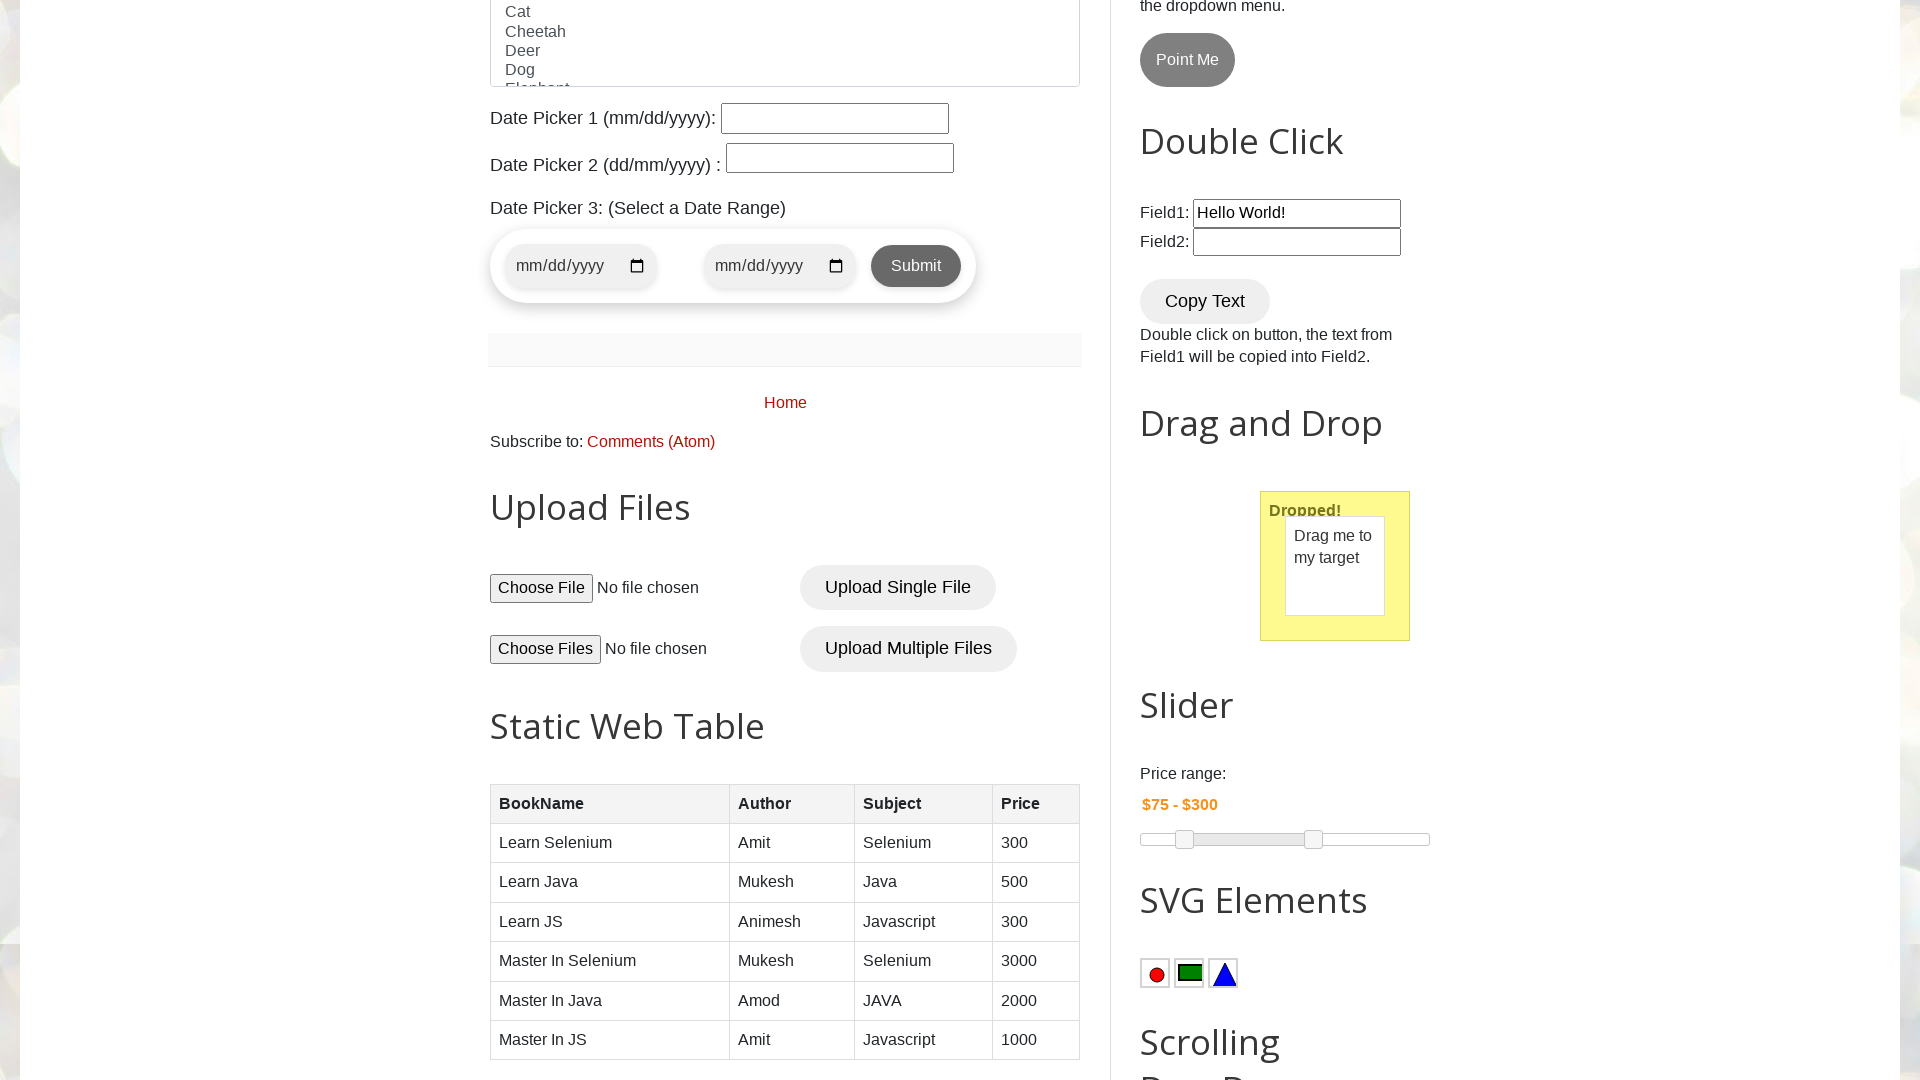

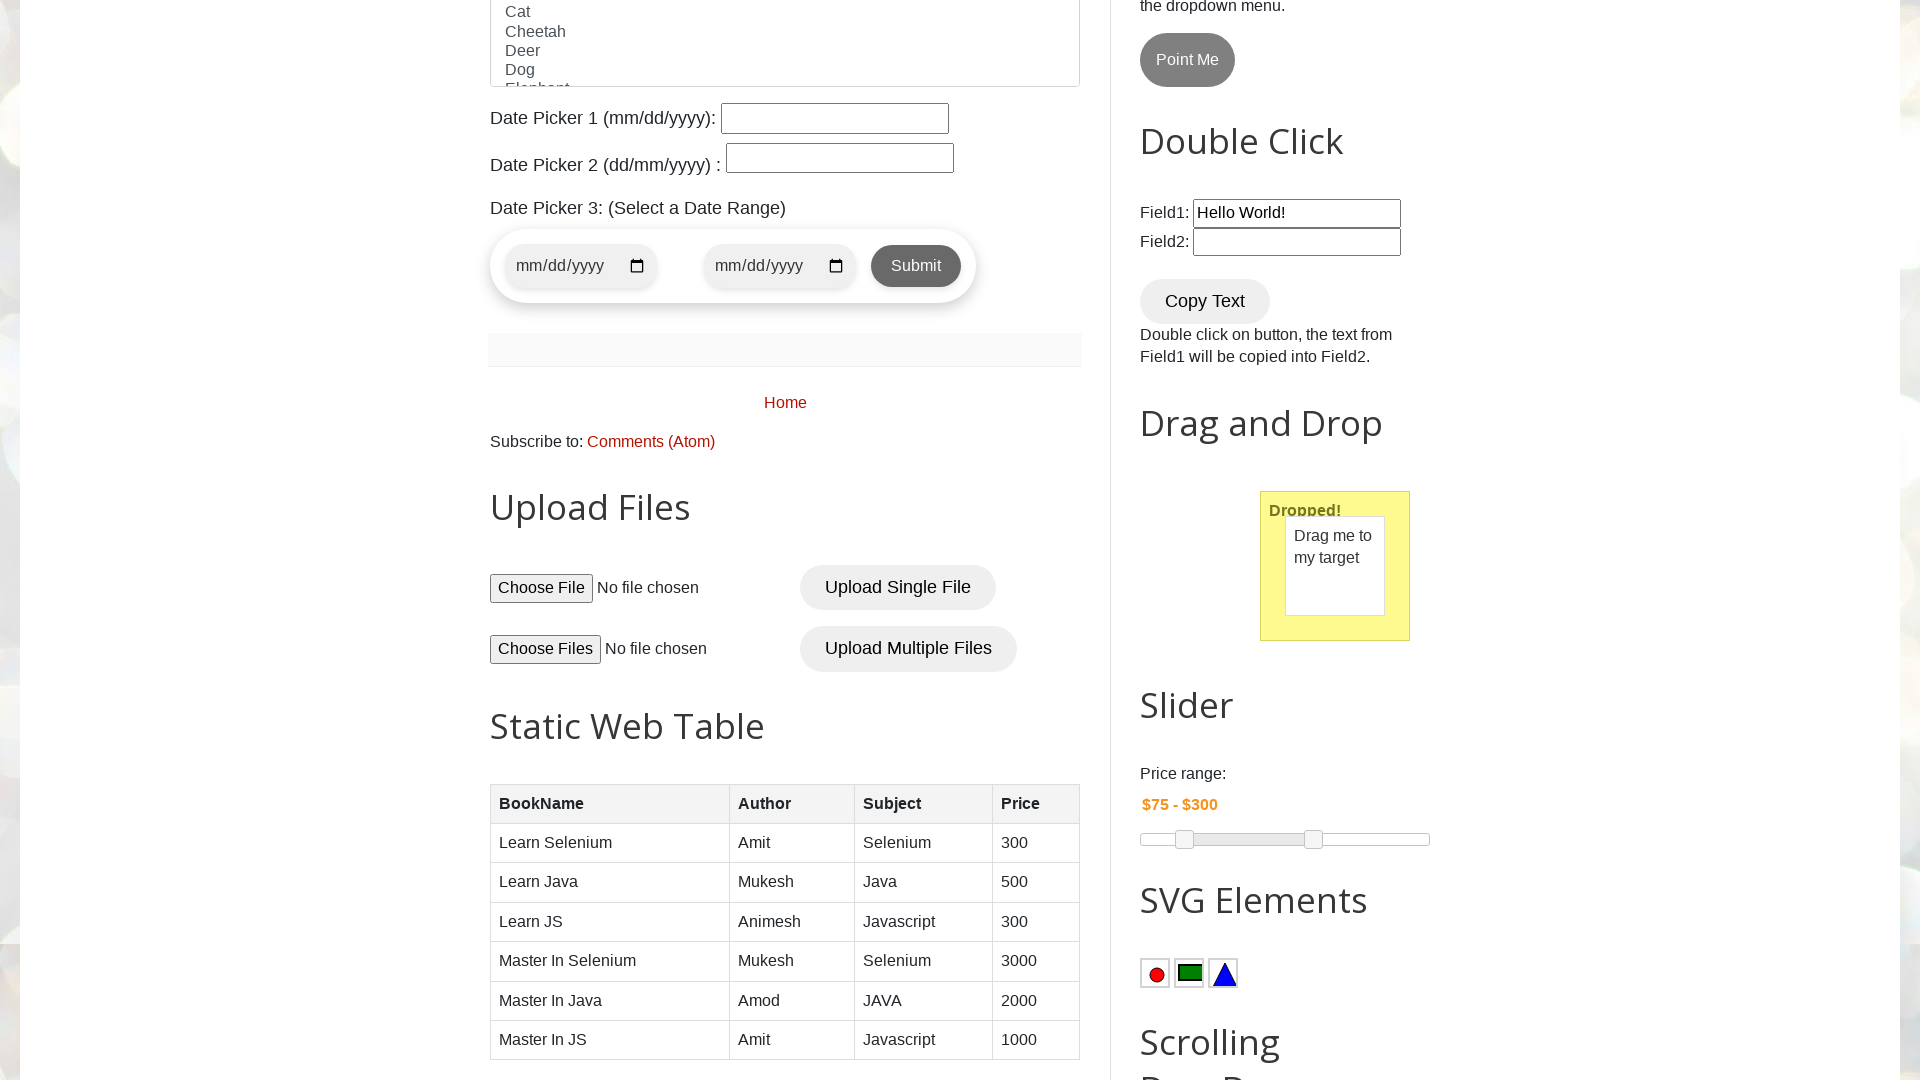